Tests that navigating to BROWSE LANGUAGES menu and clicking on submenu J displays the correct header text about languages starting with J

Starting URL: http://www.99-bottles-of-beer.net/

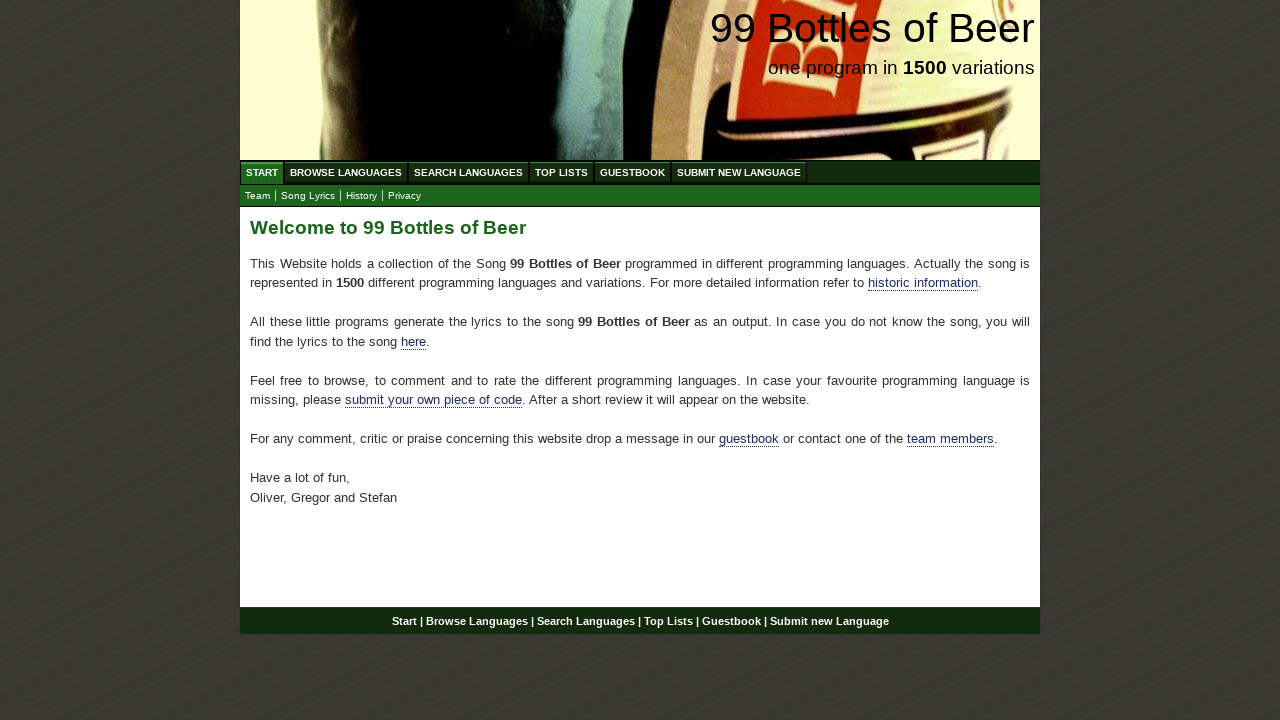

Clicked on BROWSE LANGUAGES menu at (346, 172) on a[href='/abc.html']
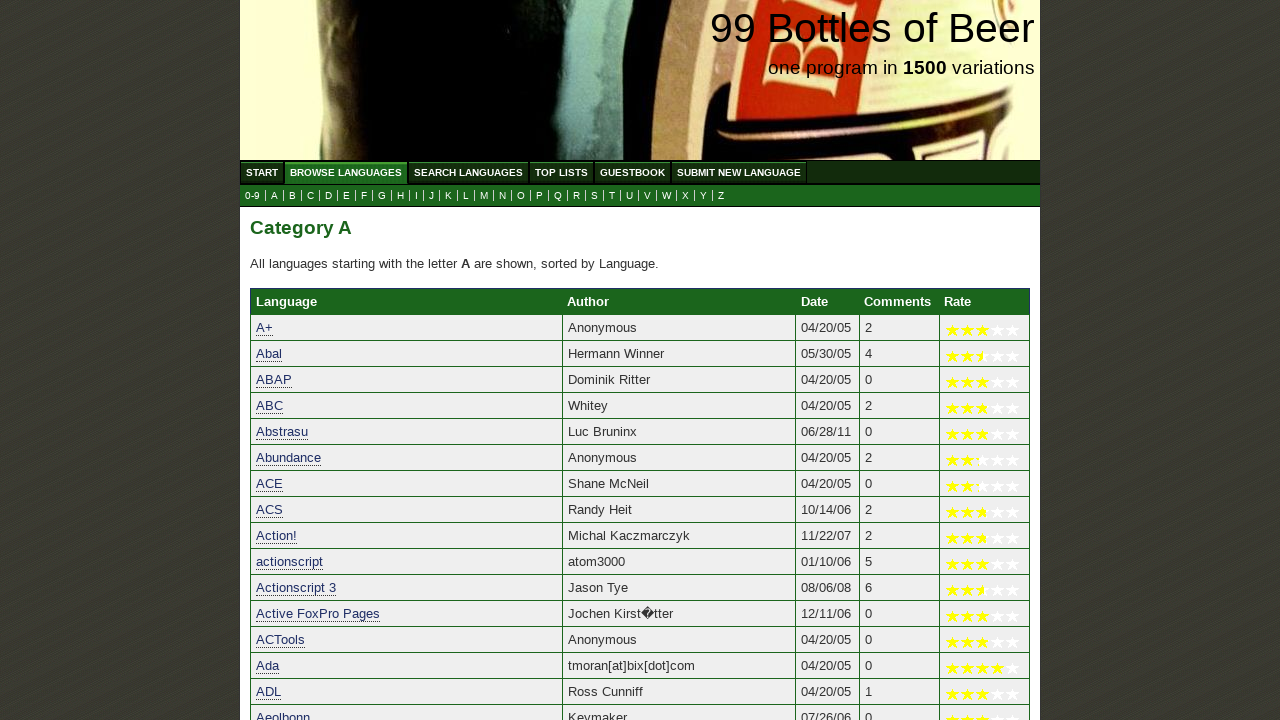

Clicked on submenu J at (432, 196) on a[href='j.html']
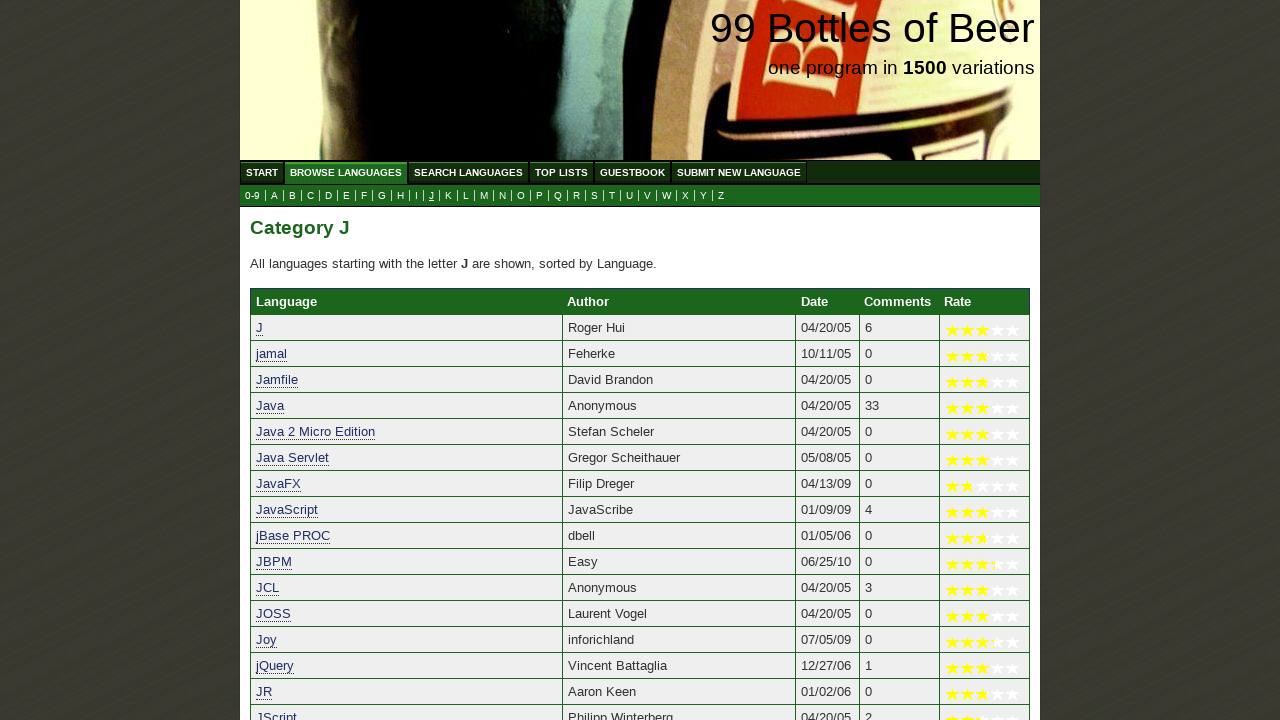

Verified header text about languages starting with J is displayed
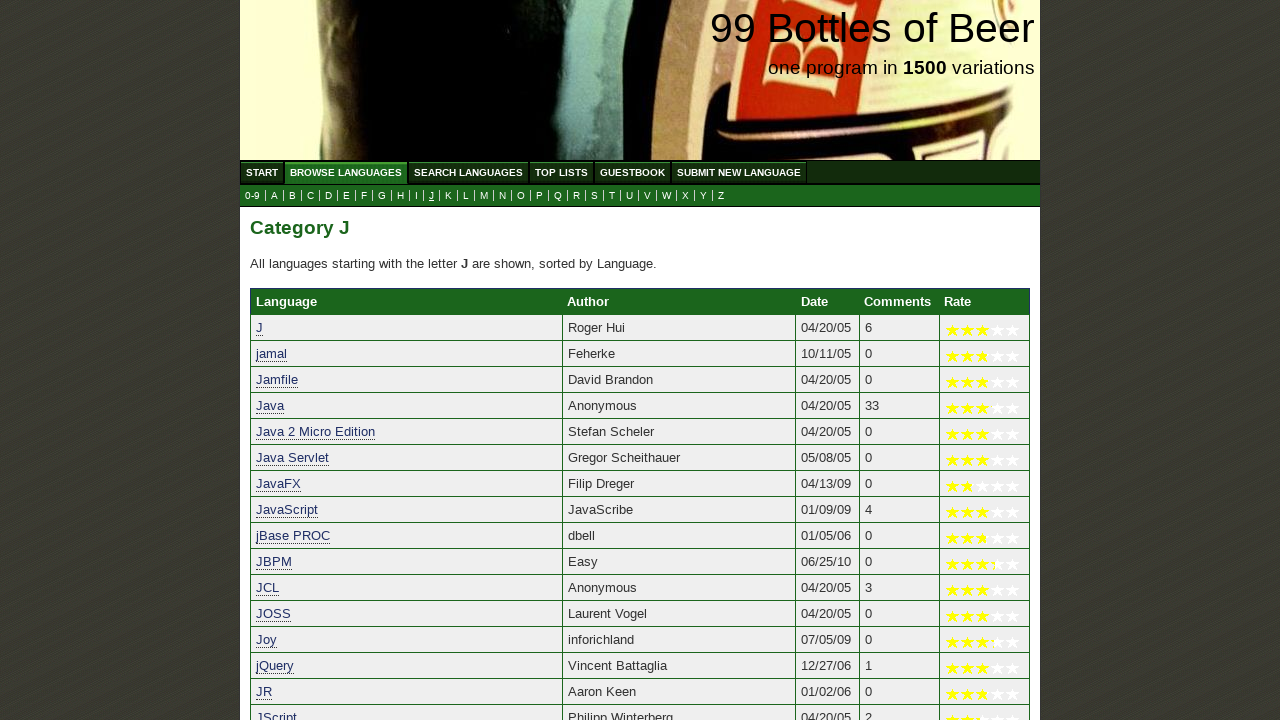

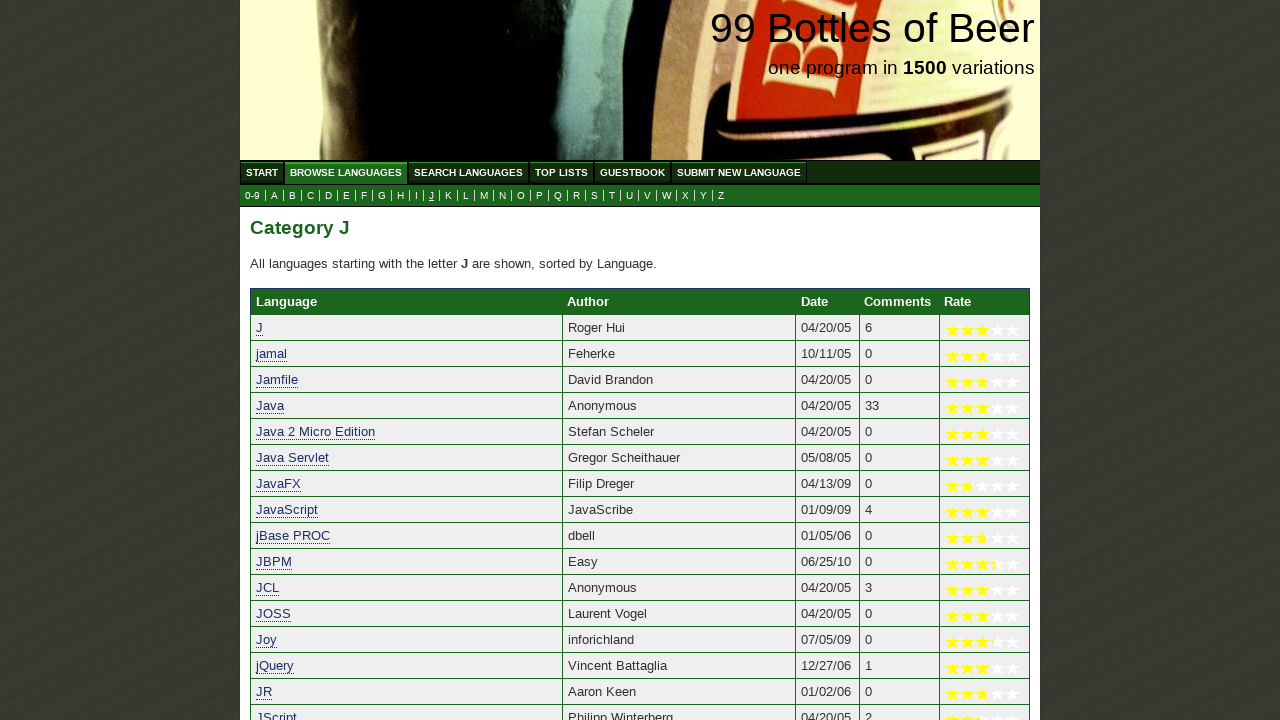